Navigates to a demo page with a context menu, maximizes the window, and retrieves the current URL and page title

Starting URL: https://demo.guru99.com/test/simple_context_menu.html

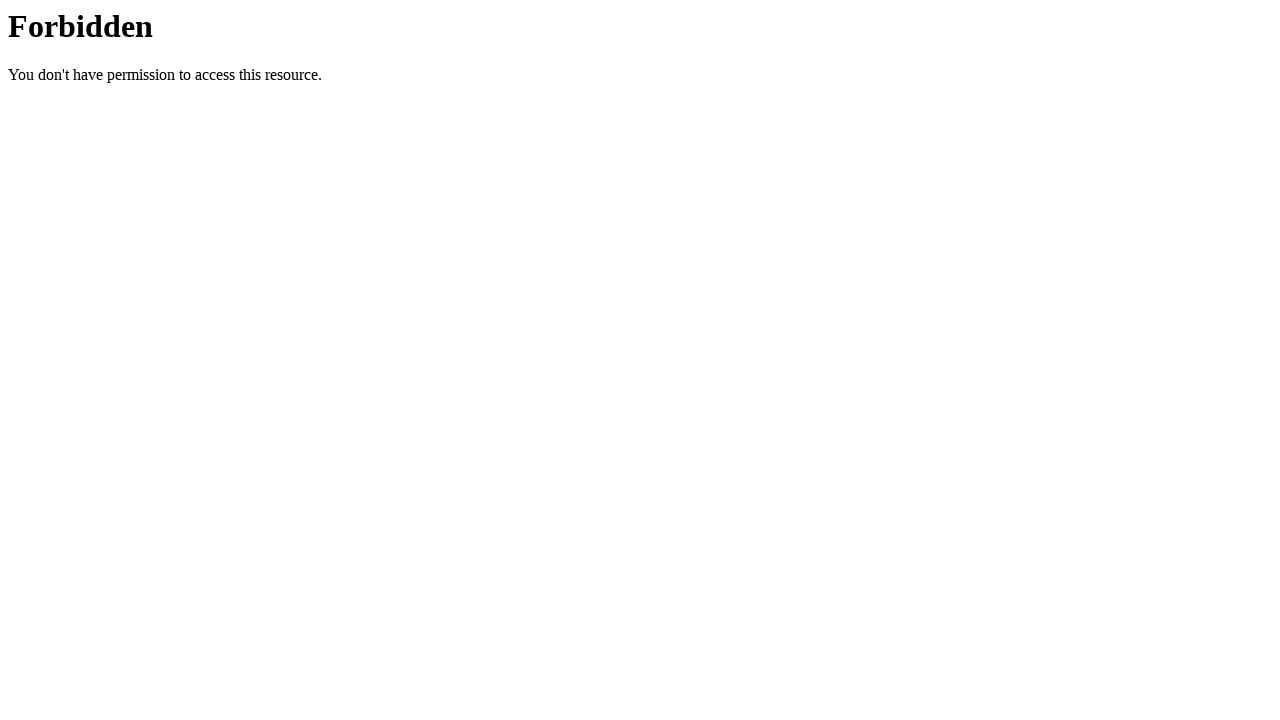

Set viewport size to 1920x1080 to maximize window
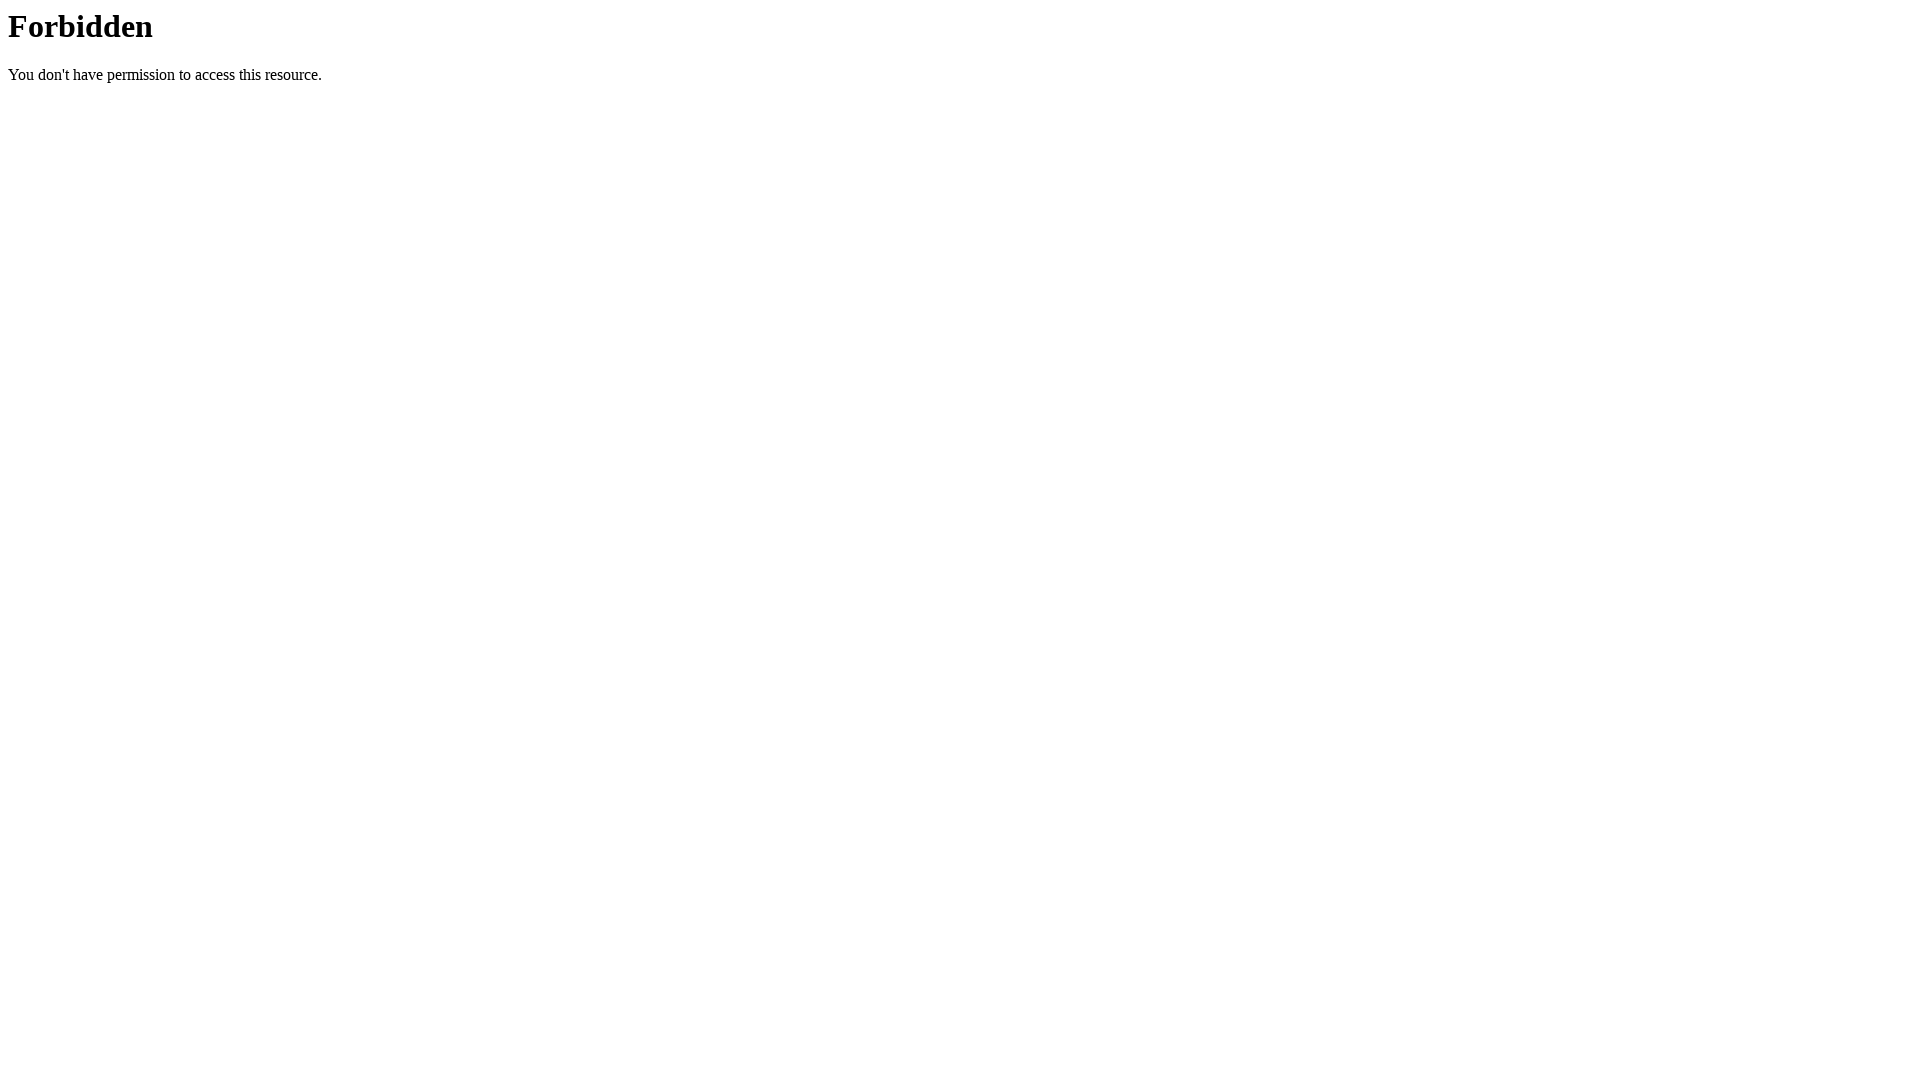

Retrieved current URL: https://demo.guru99.com/test/simple_context_menu.html
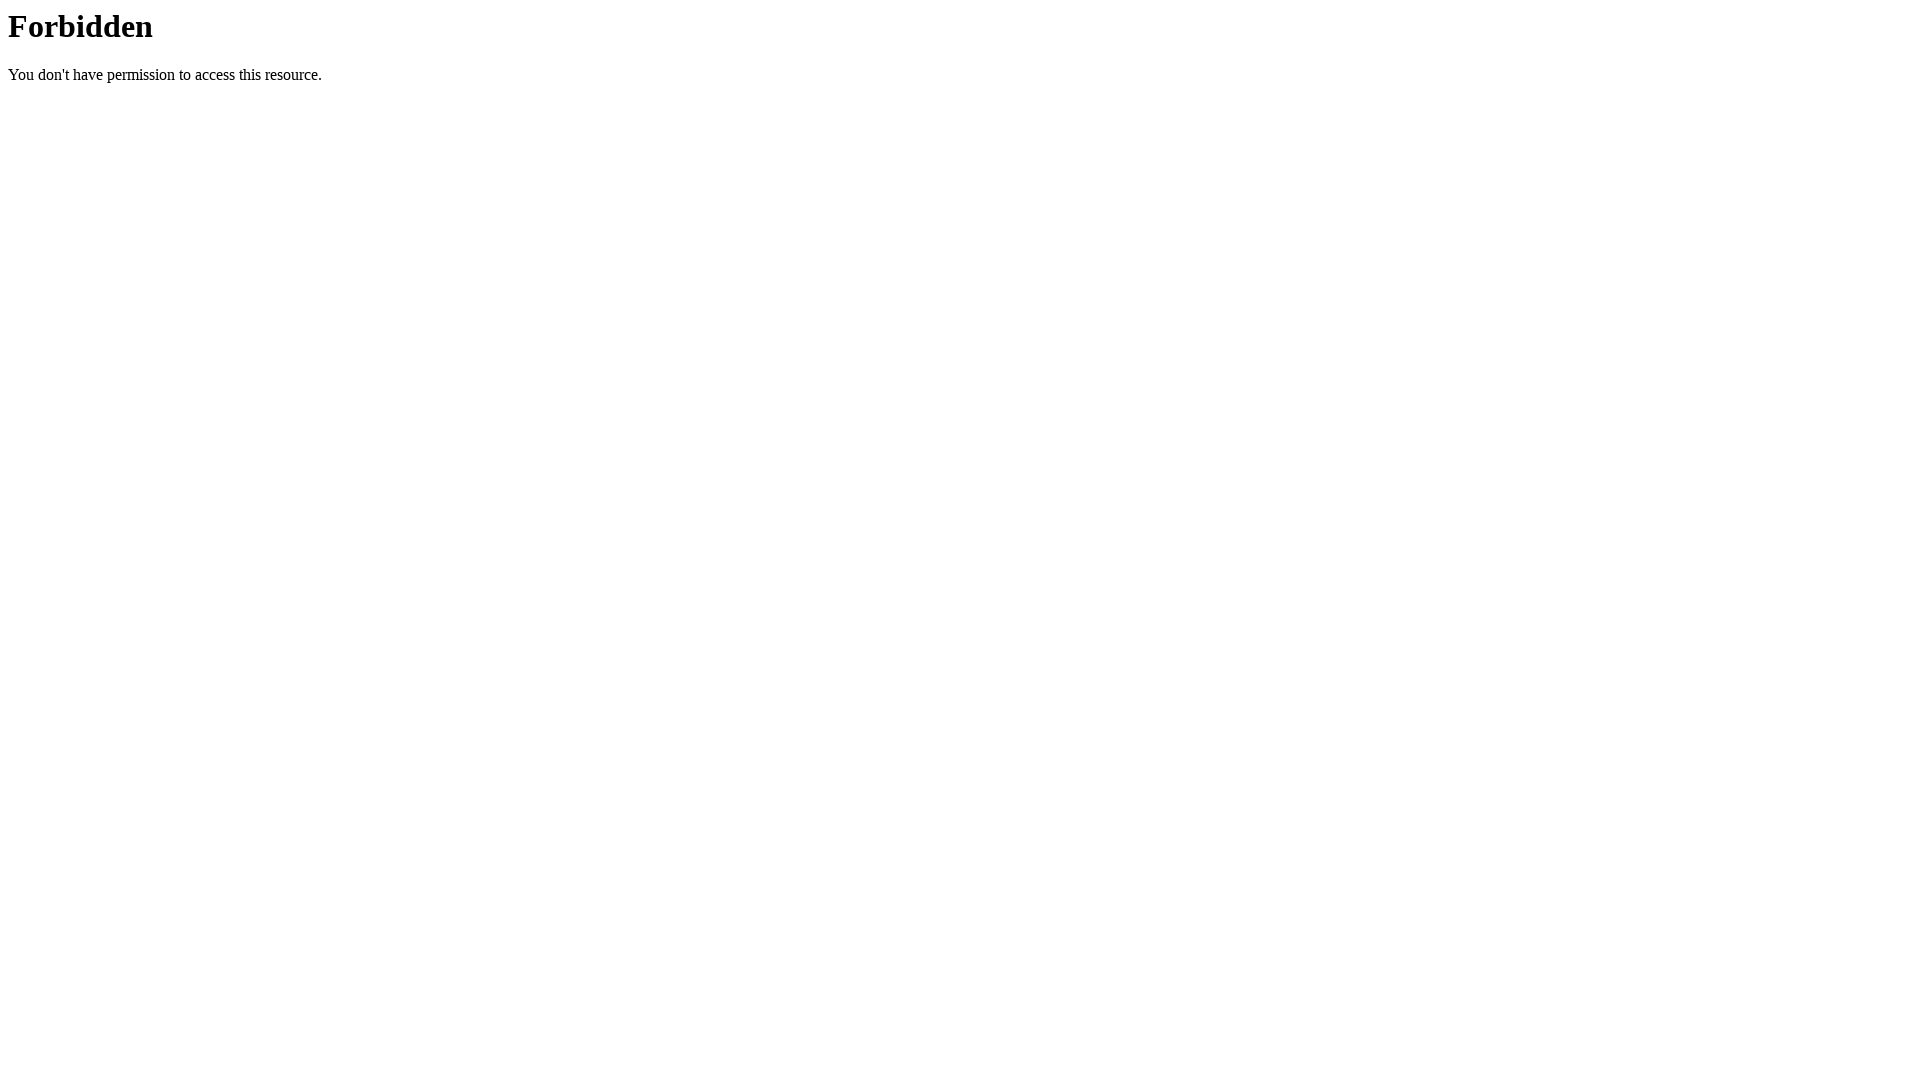

Retrieved page title: 403 Forbidden
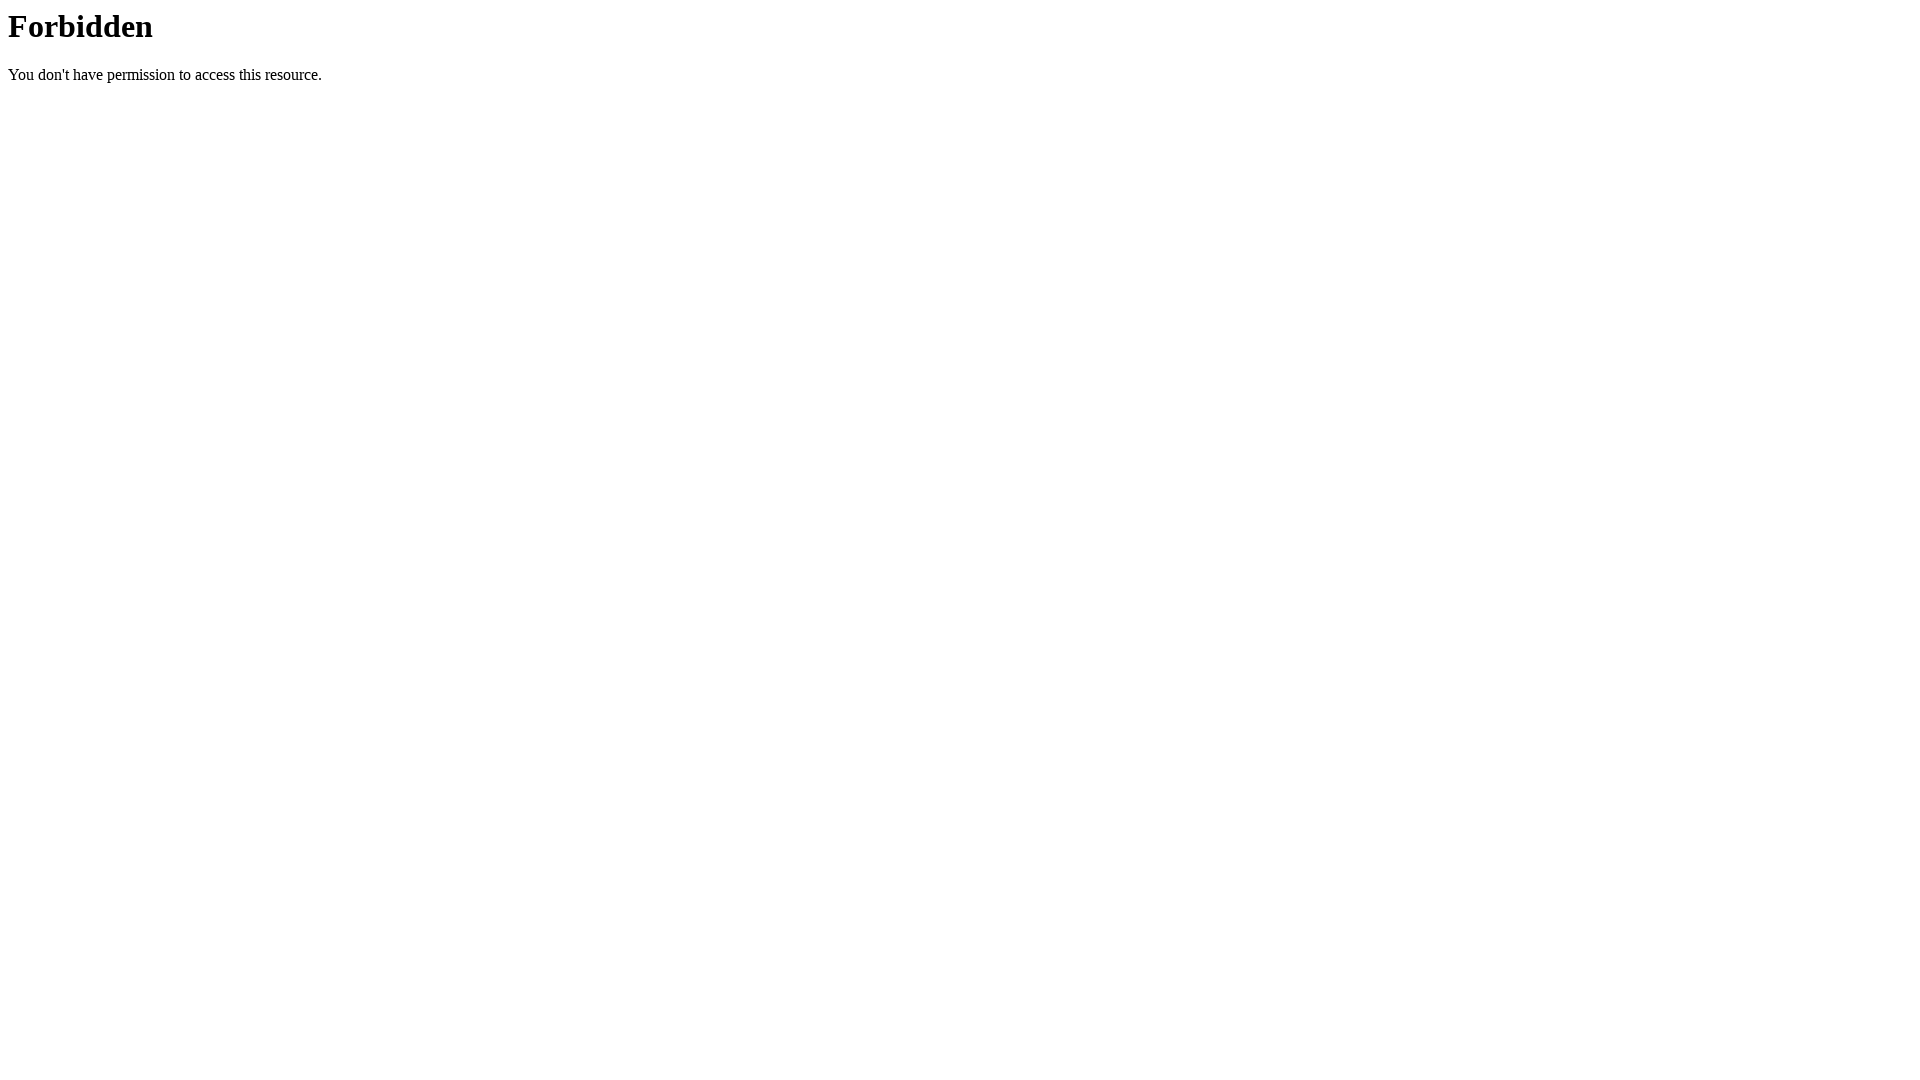

Waited for page to reach domcontentloaded state
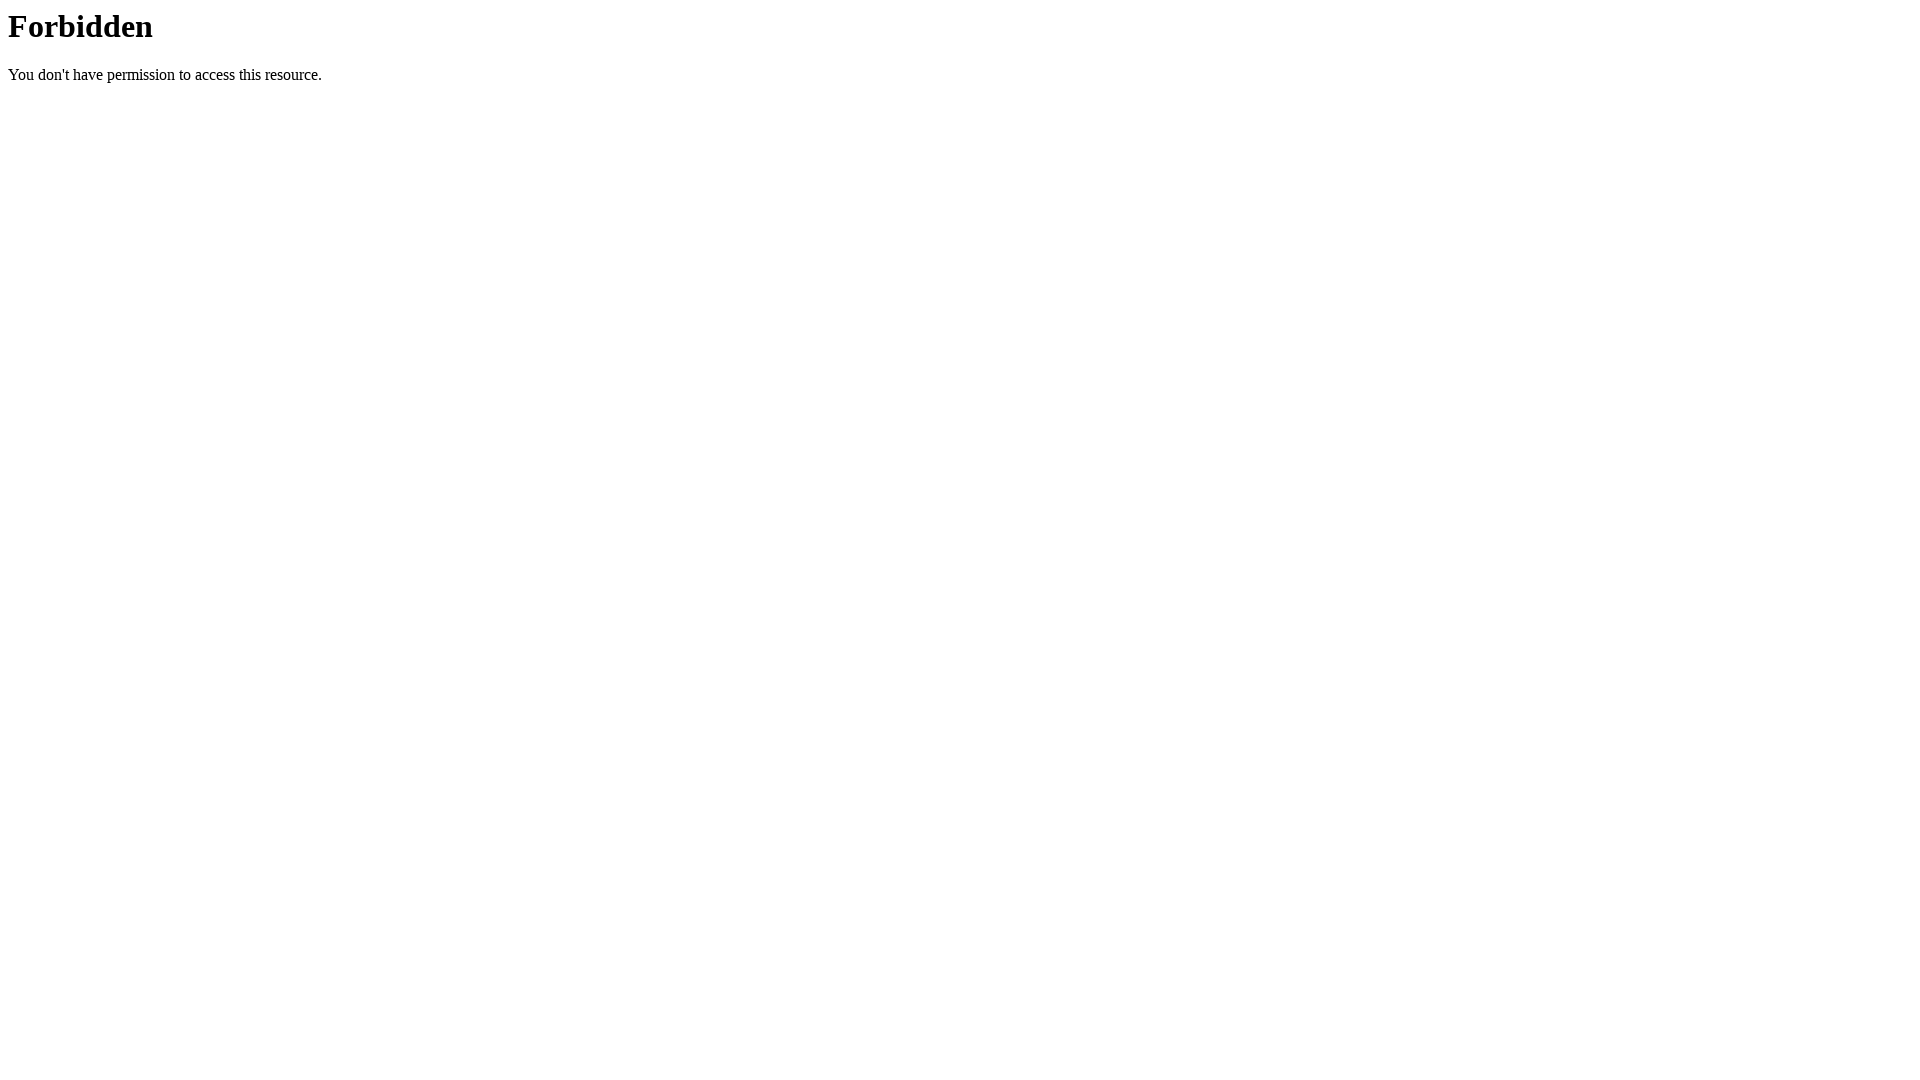

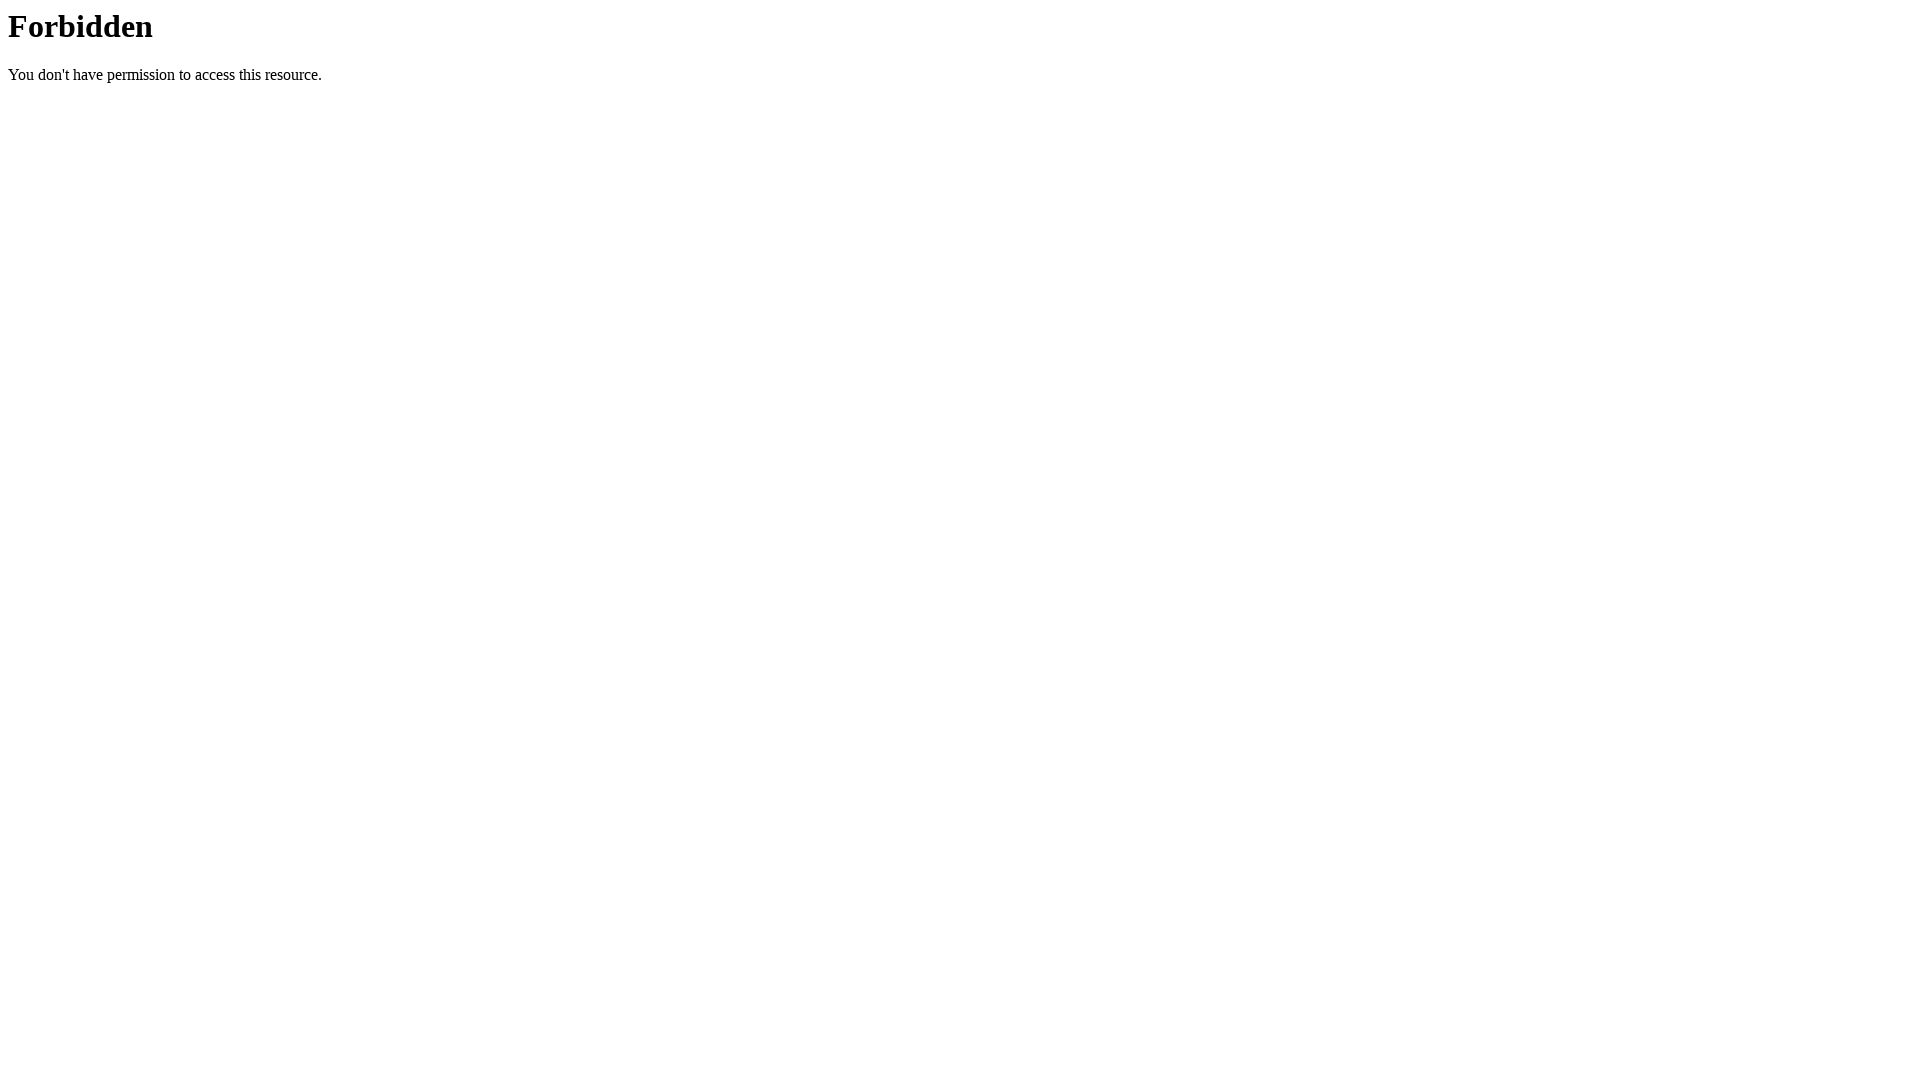